Tests e-commerce cart functionality by adding a product to the cart and verifying the product name in the cart matches the original product listing.

Starting URL: https://bstackdemo.com/

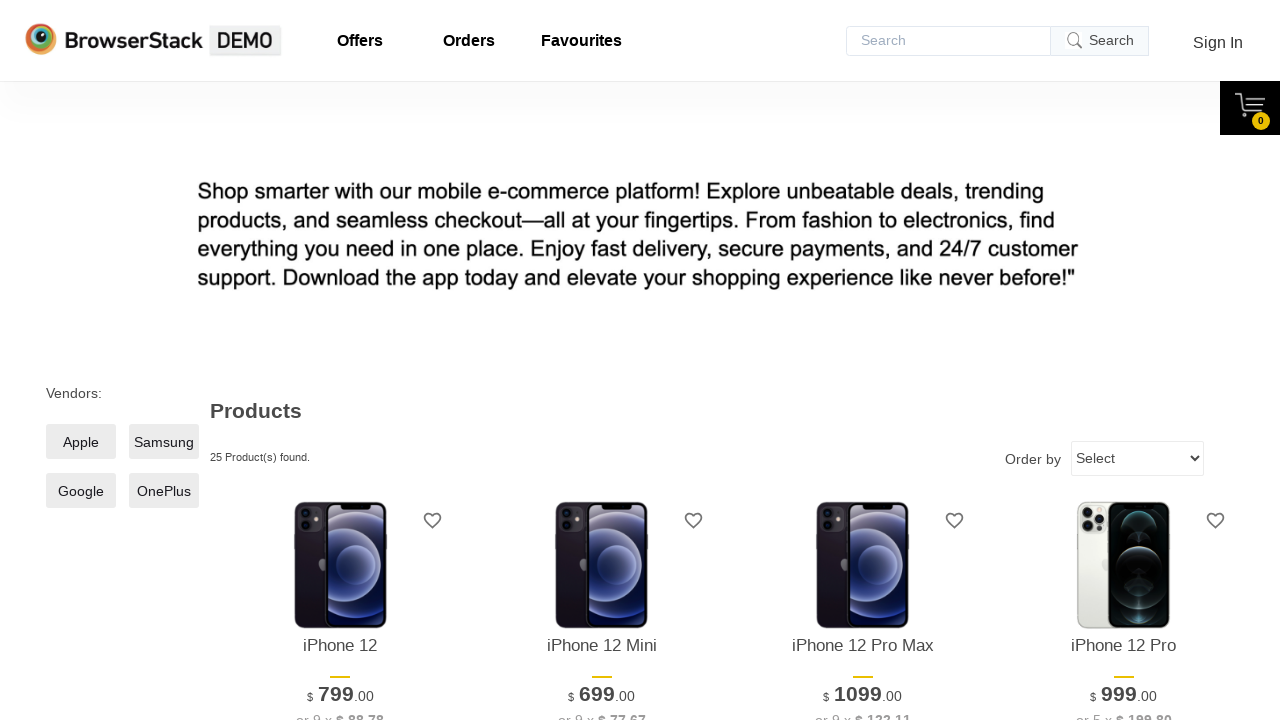

Waited for page to load with StackDemo title
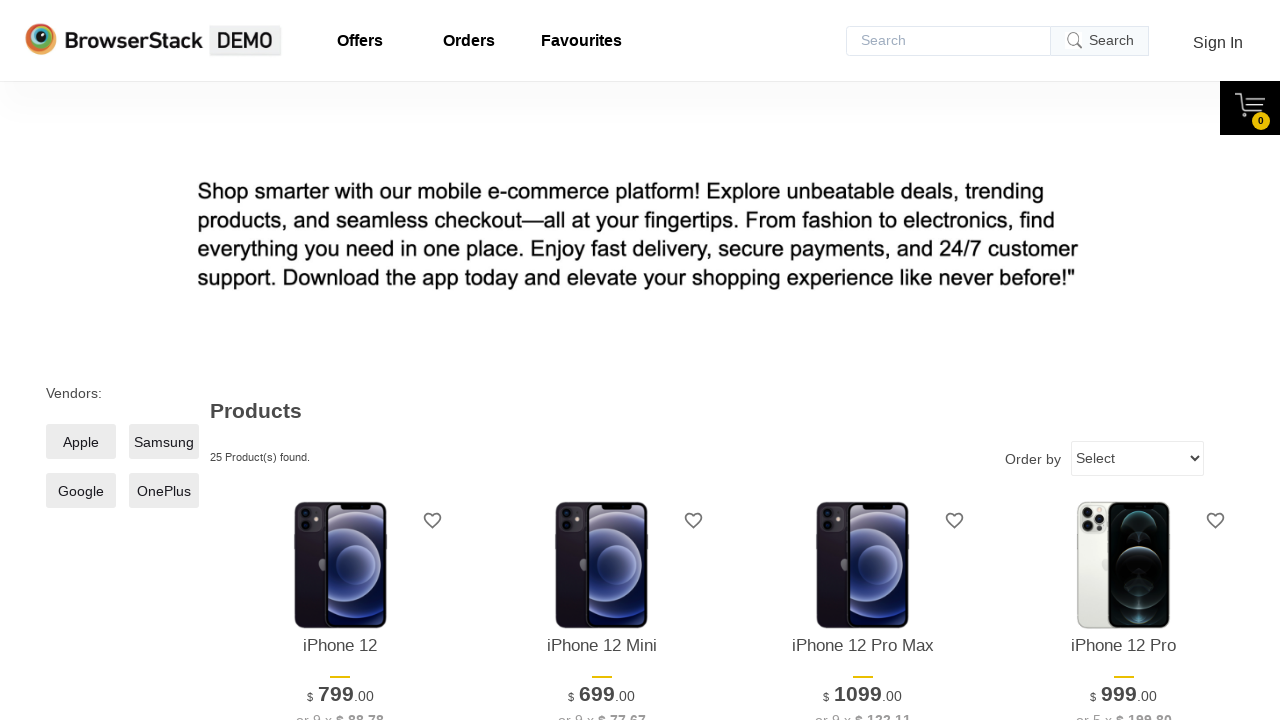

Retrieved product name from listing: iPhone 12
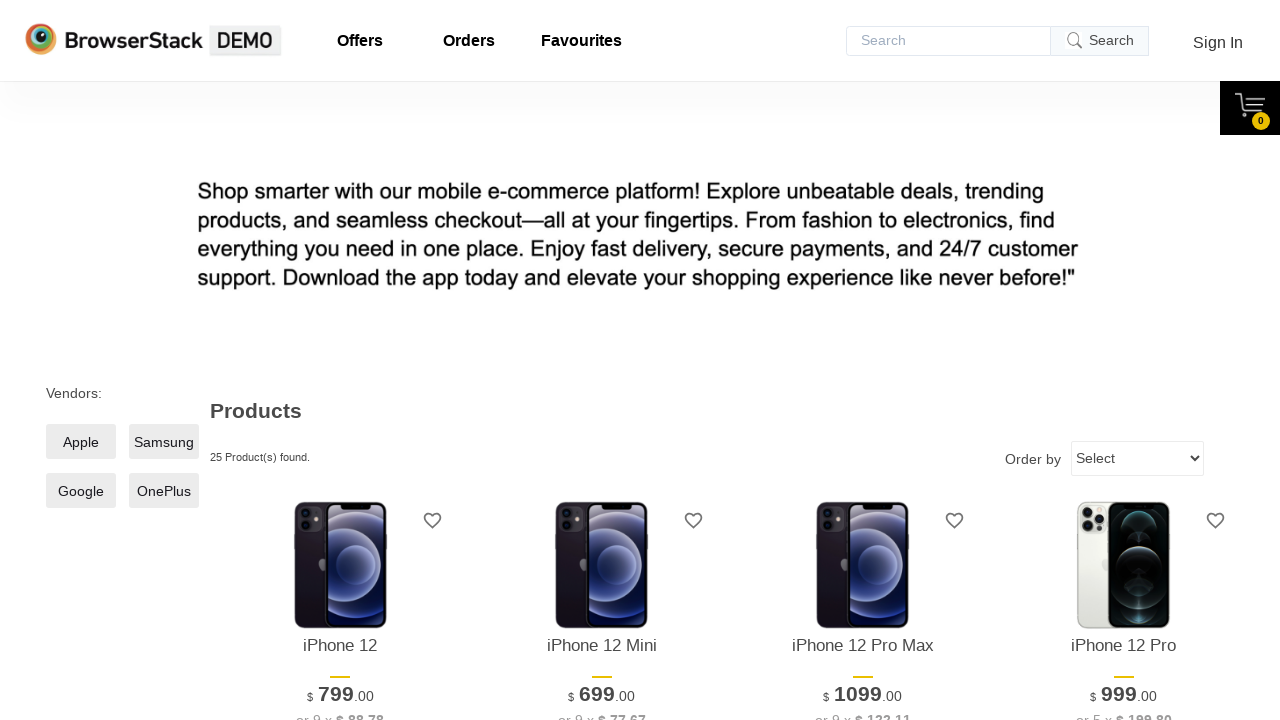

Clicked 'Add to cart' button for first product at (340, 361) on xpath=//*[@id="1"]/div[4]
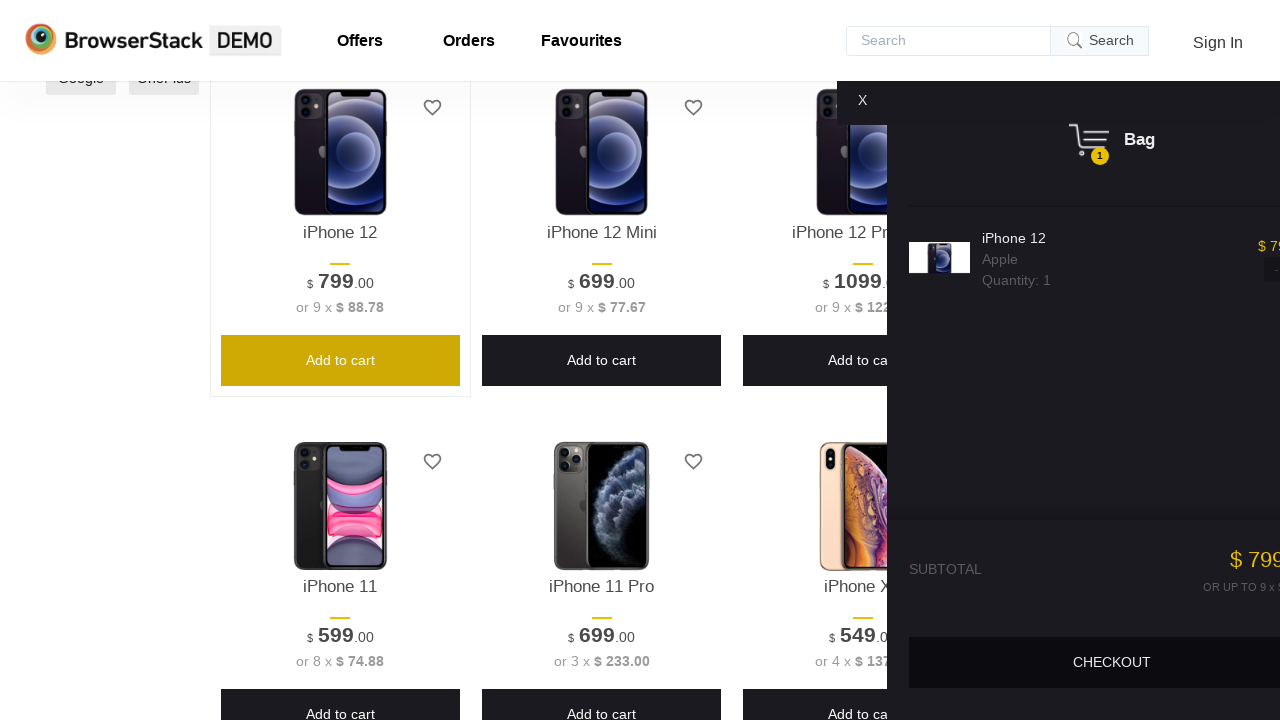

Cart pane displayed
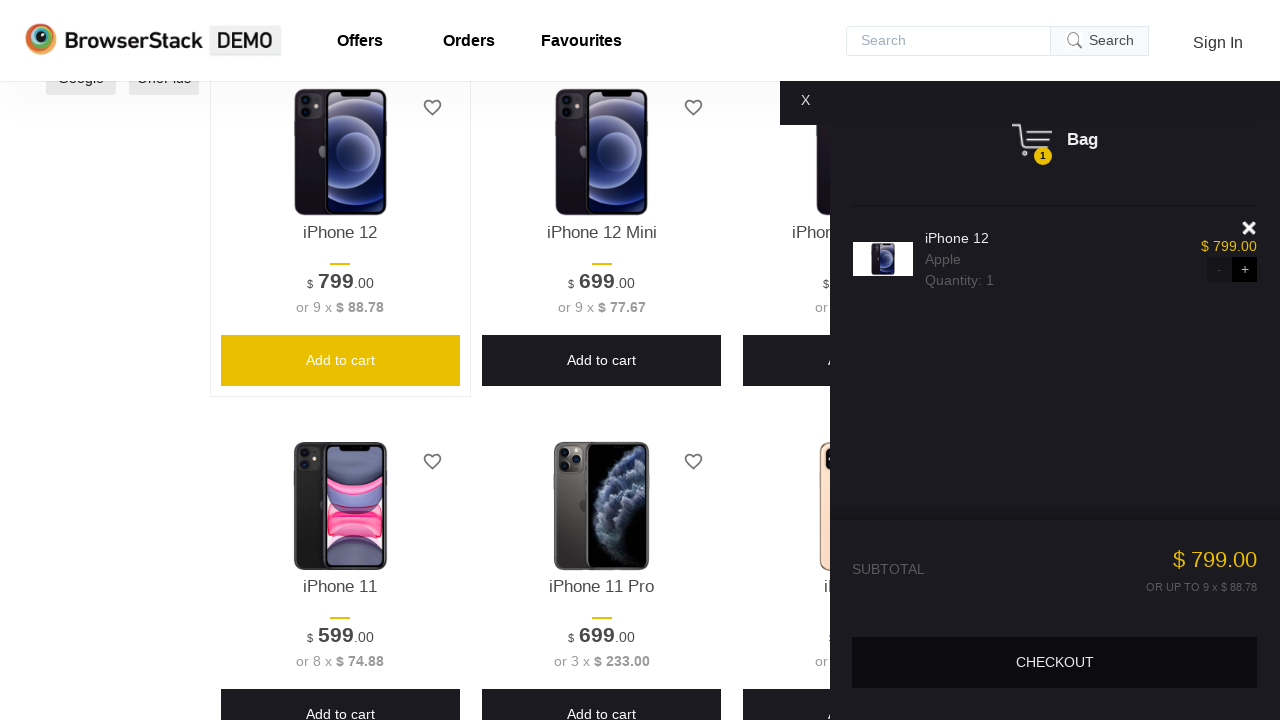

Retrieved product name from cart: iPhone 12
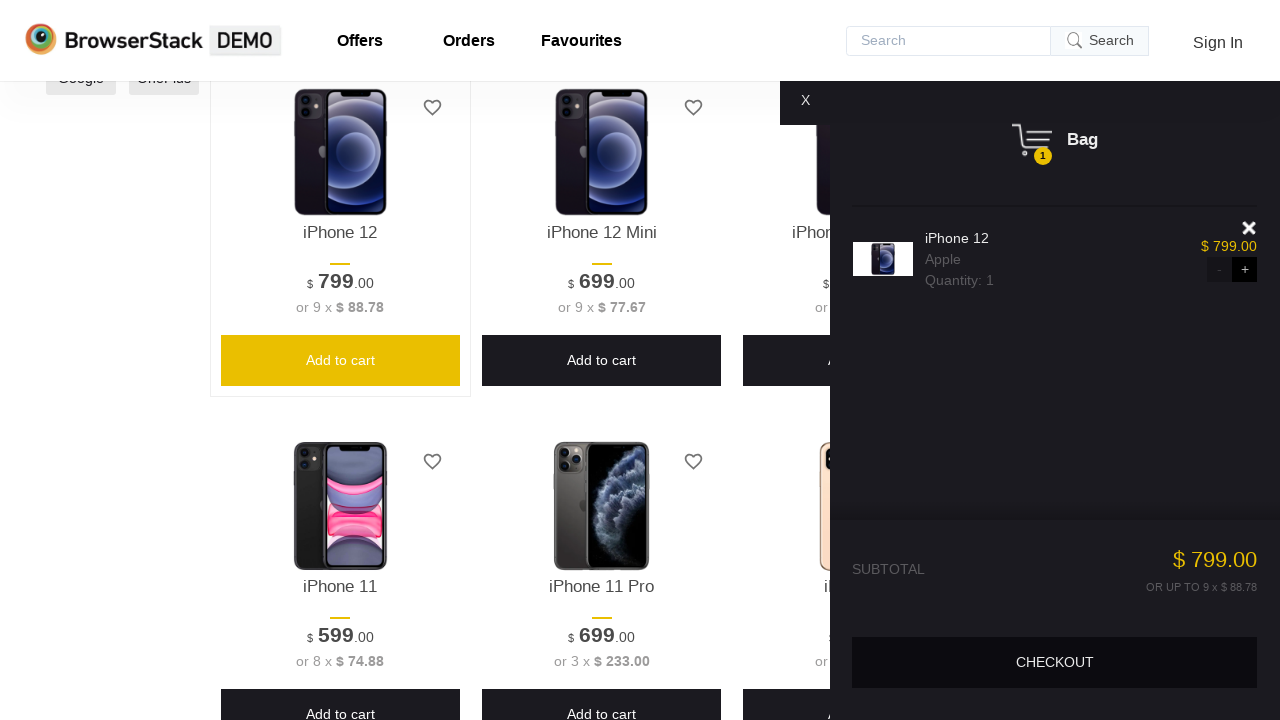

Verified product in cart matches product listing
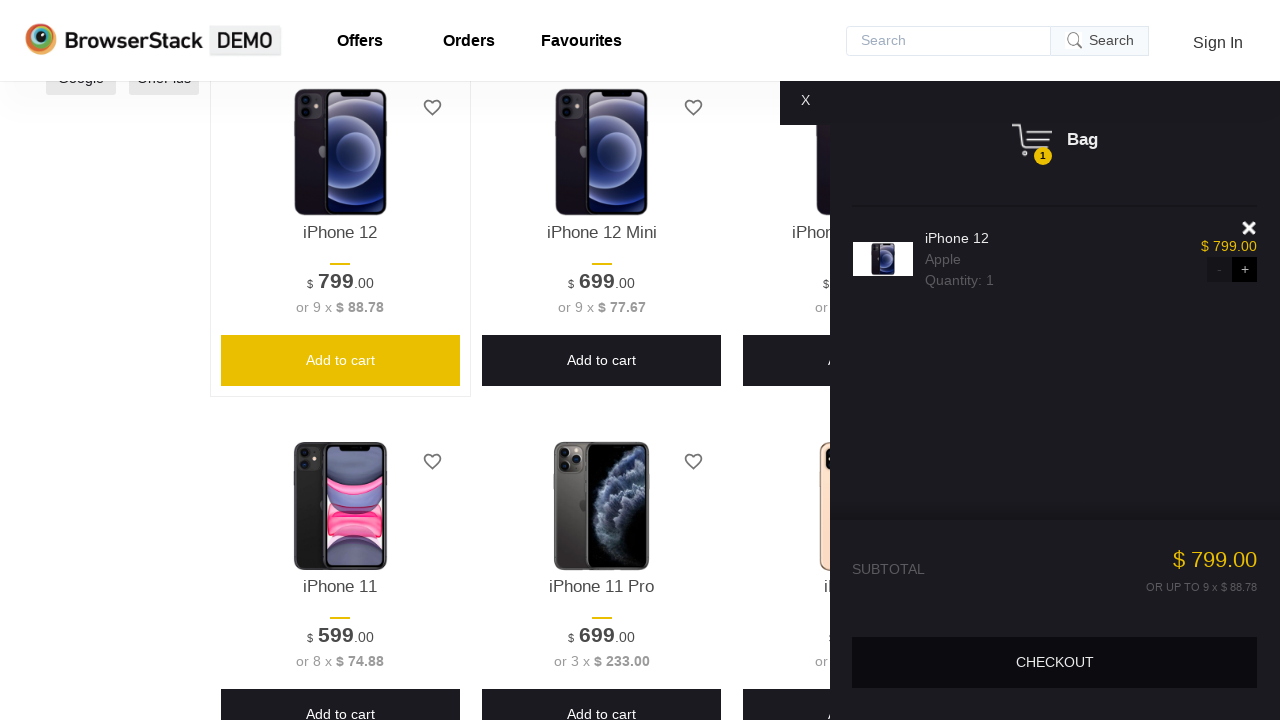

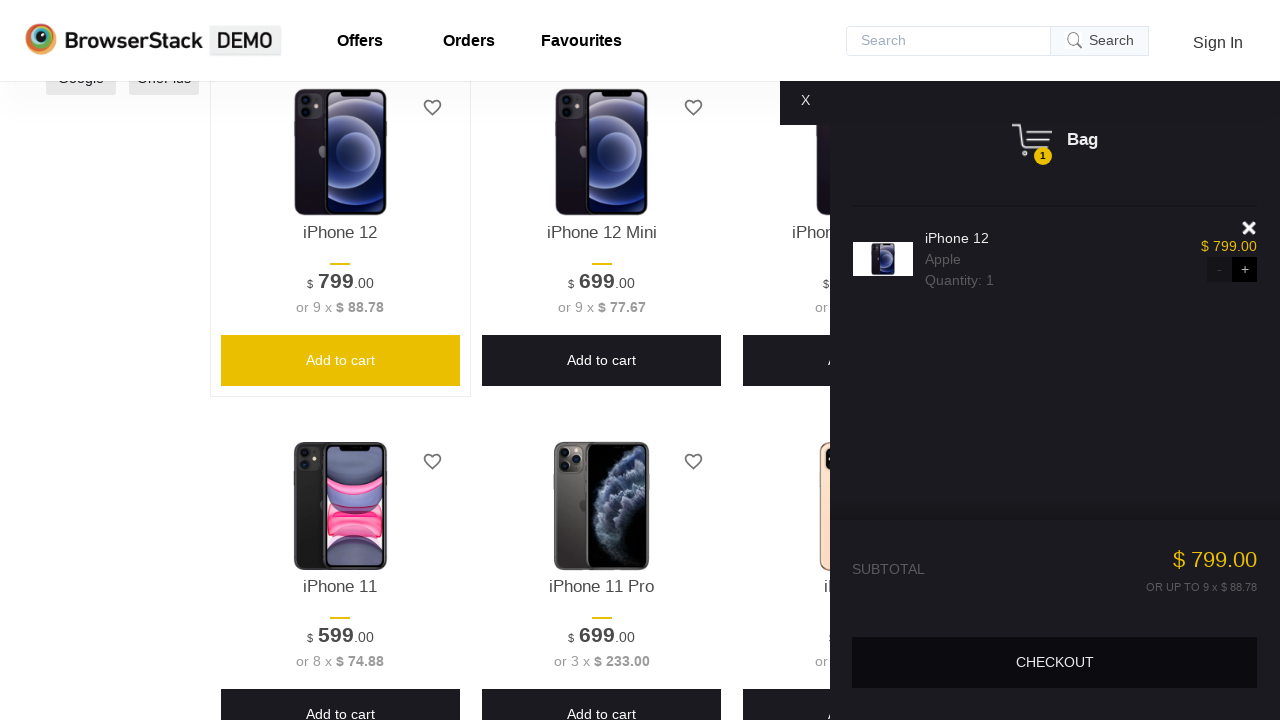